Tests file download functionality by clicking on a download link and verifying the file was downloaded

Starting URL: https://testcenter.techproeducation.com/index.php?page=file-download

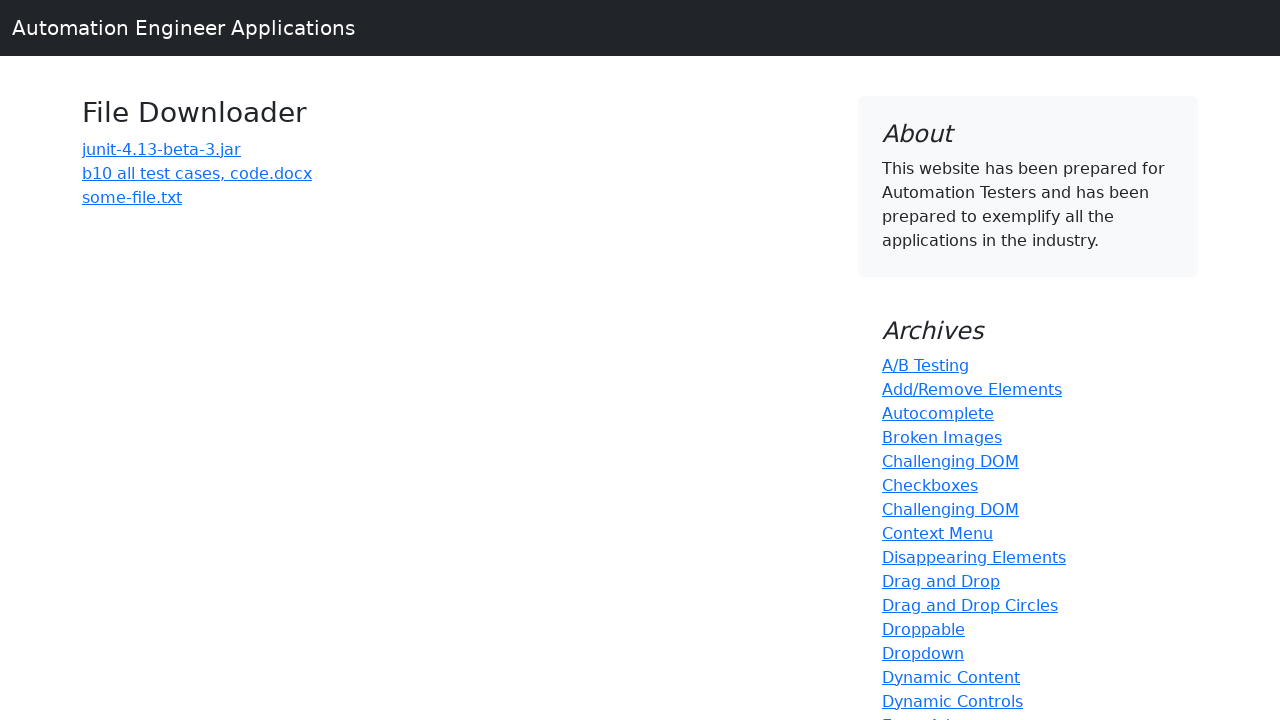

Navigated to file download test page
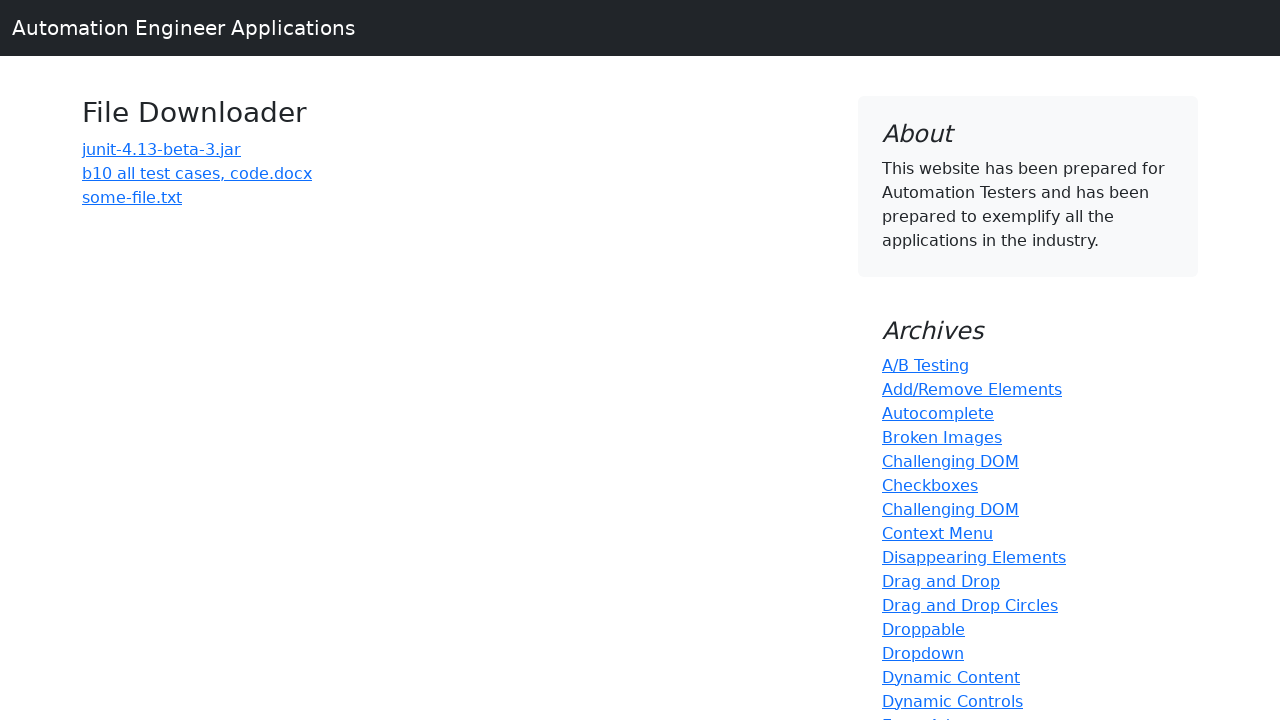

Clicked on 'b10 all test cas' download link at (197, 173) on text=b10 all test cas
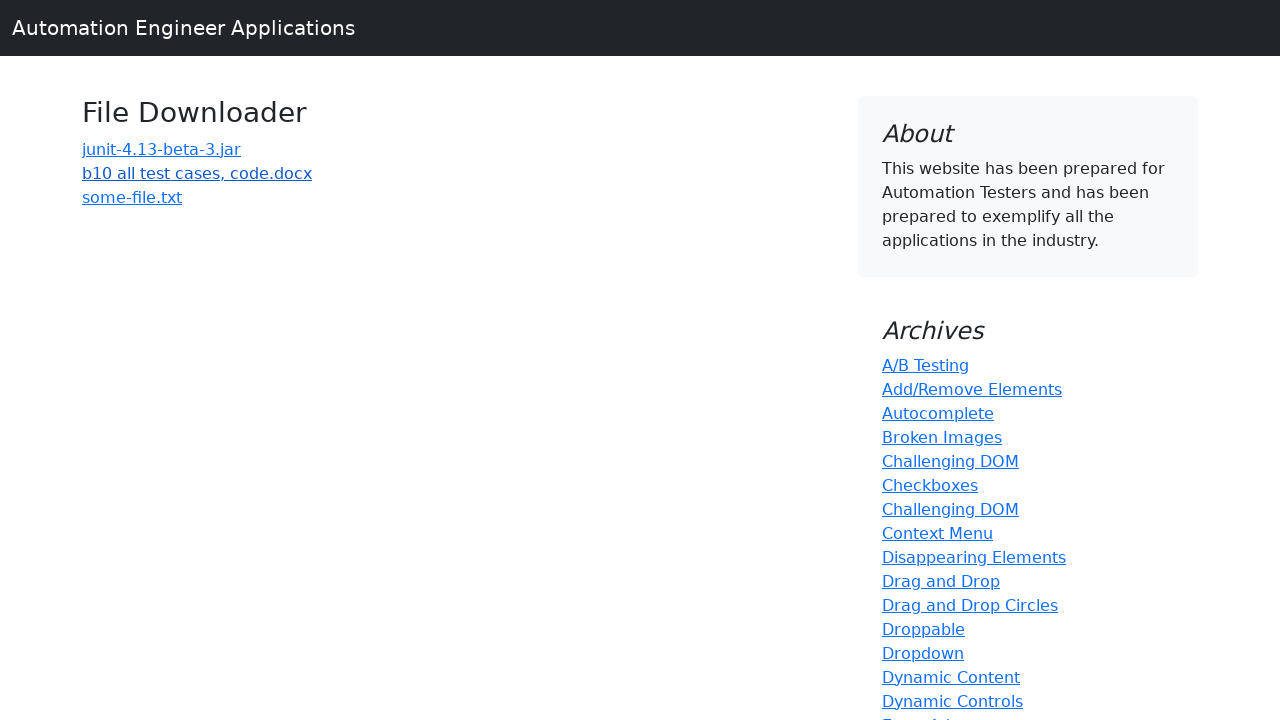

Waited 5 seconds for download to complete
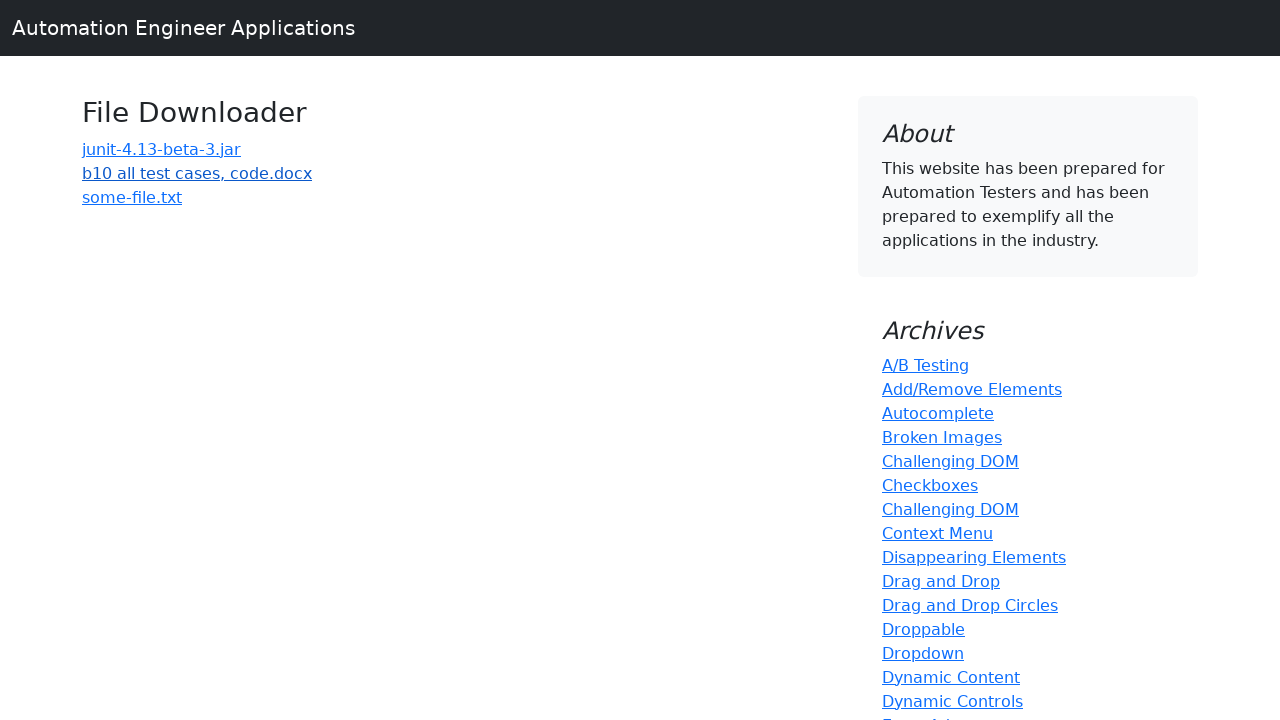

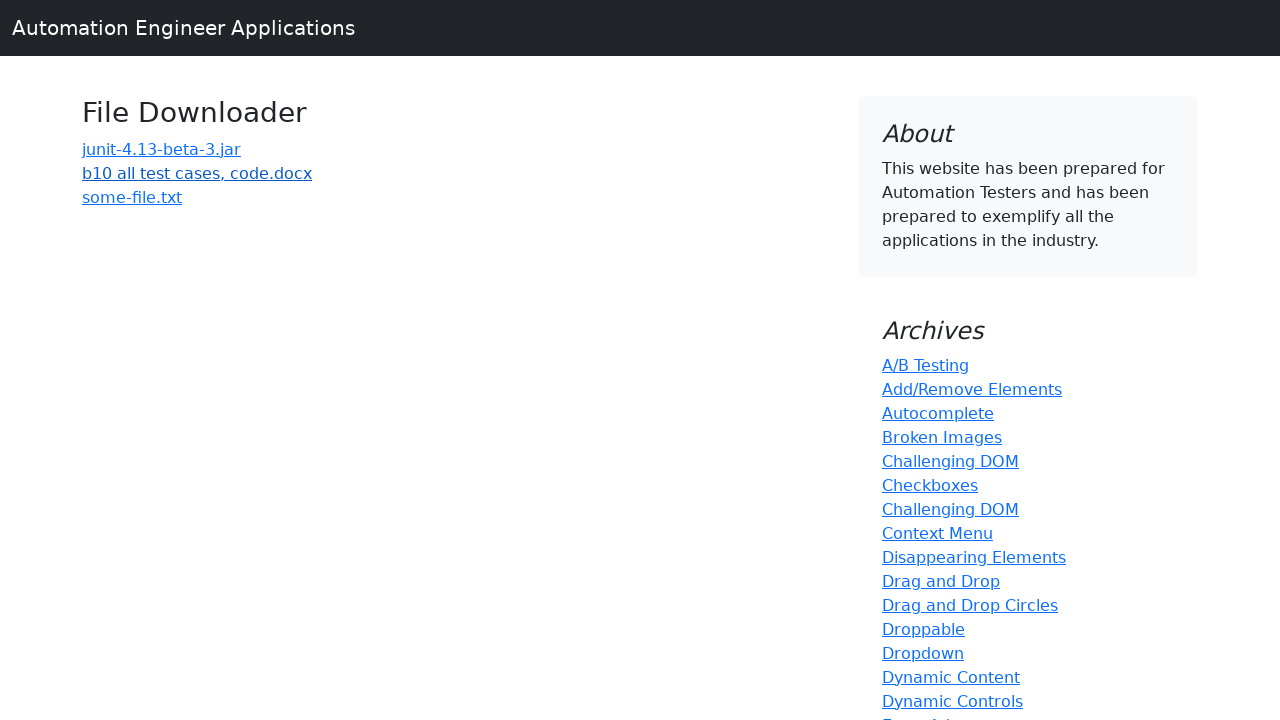